Fills out a text box form with user details (name, email, current address, permanent address) and submits it using a regular click

Starting URL: https://demoqa.com/text-box

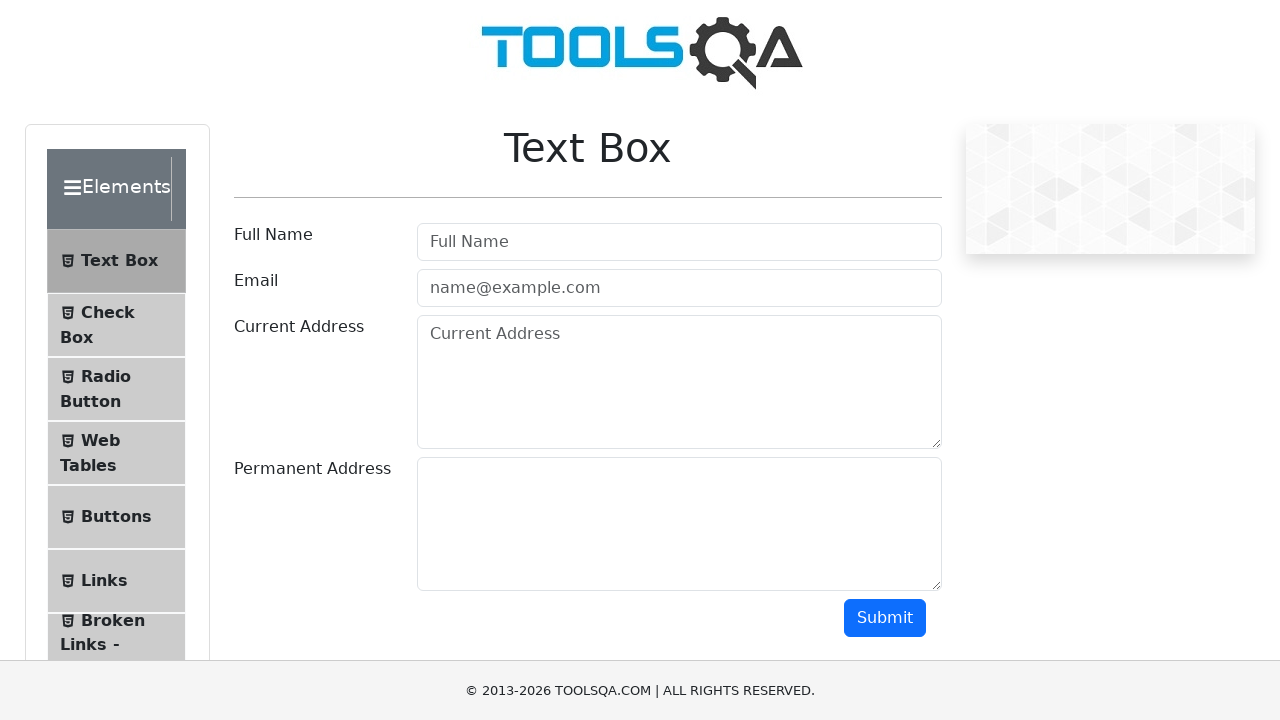

Filled user name field with 'Marcus Thompson' on #userName
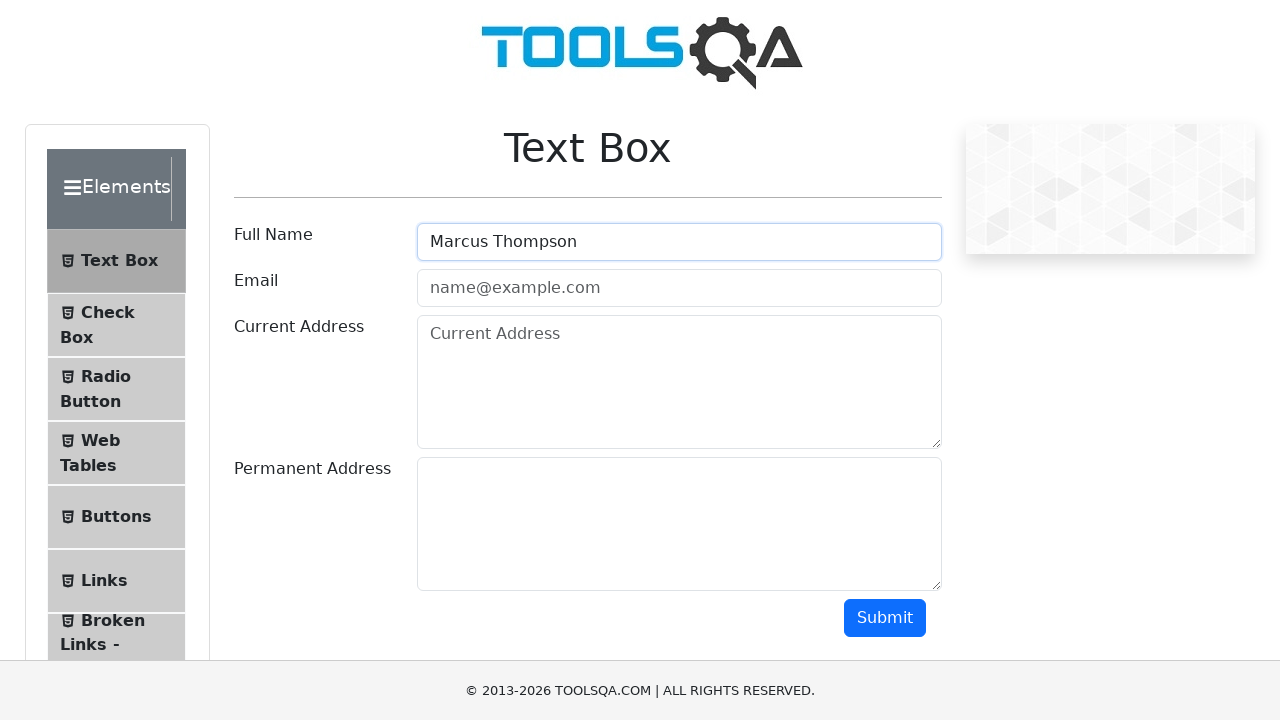

Filled email field with 'marcus.thompson@example.com' on #userEmail
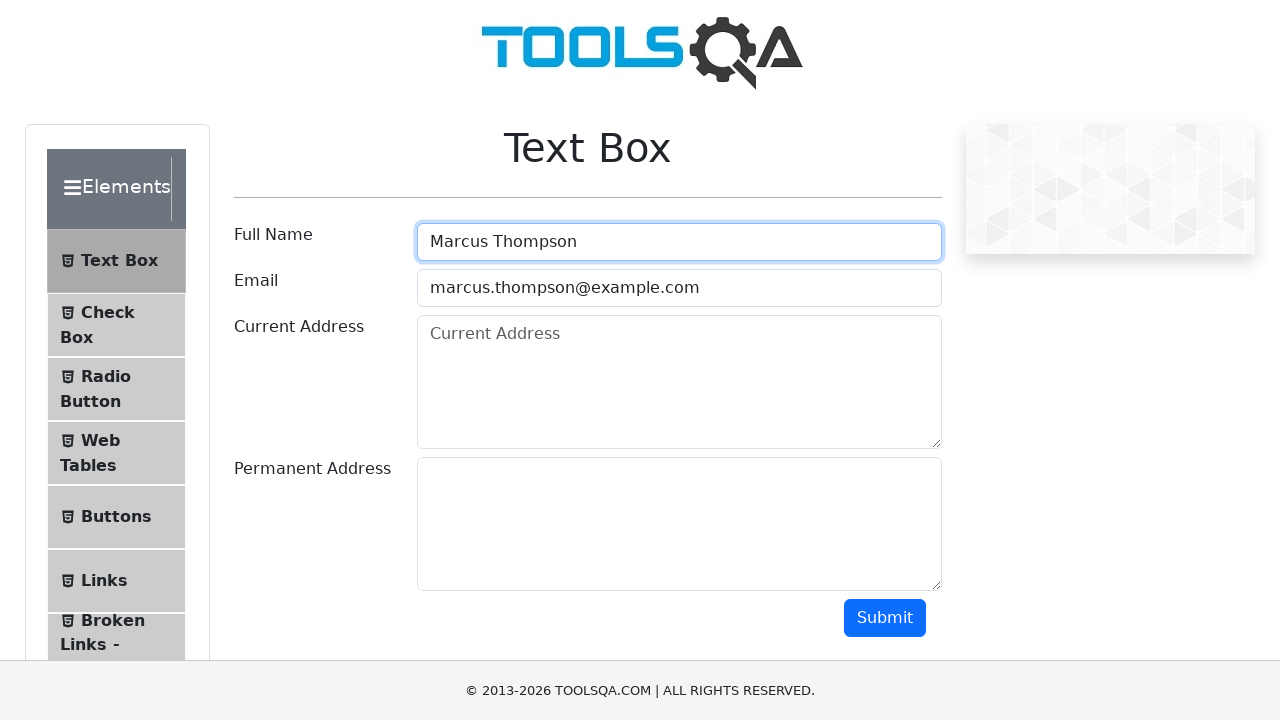

Filled current address field with '123 Main Street, Austin, TX' on #currentAddress
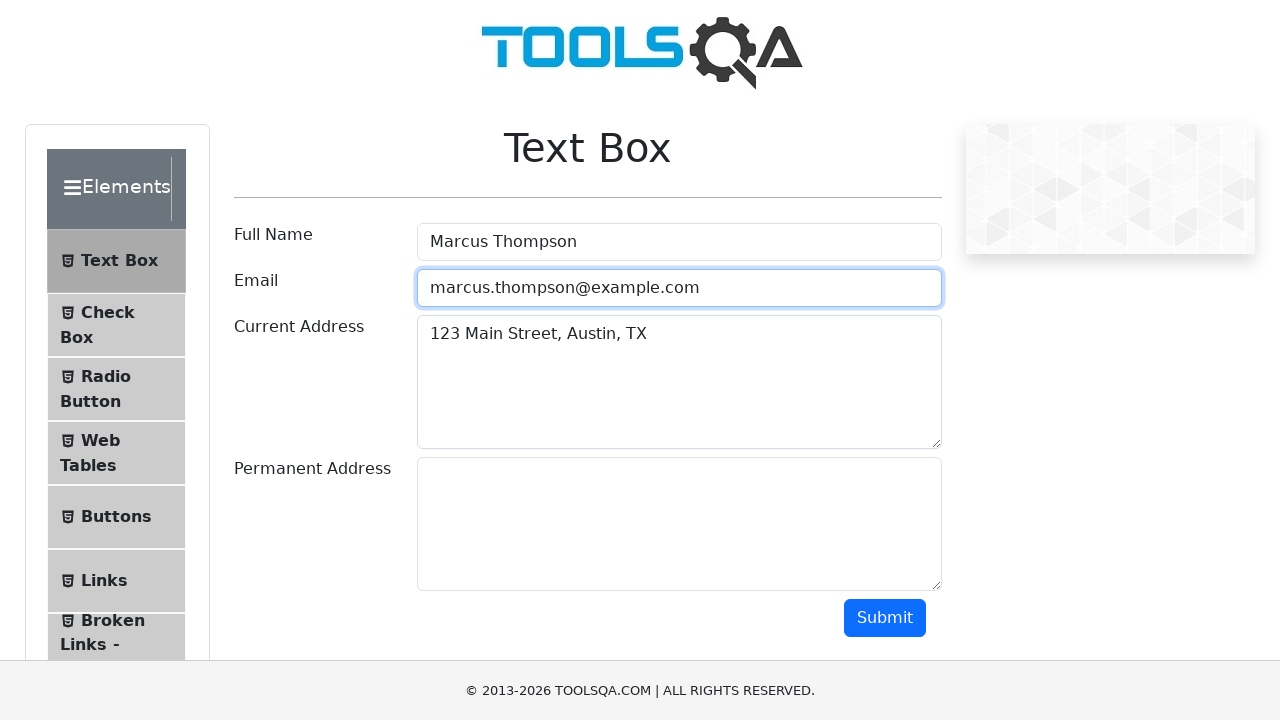

Filled permanent address field with '456 Oak Avenue, Dallas, TX' on #permanentAddress
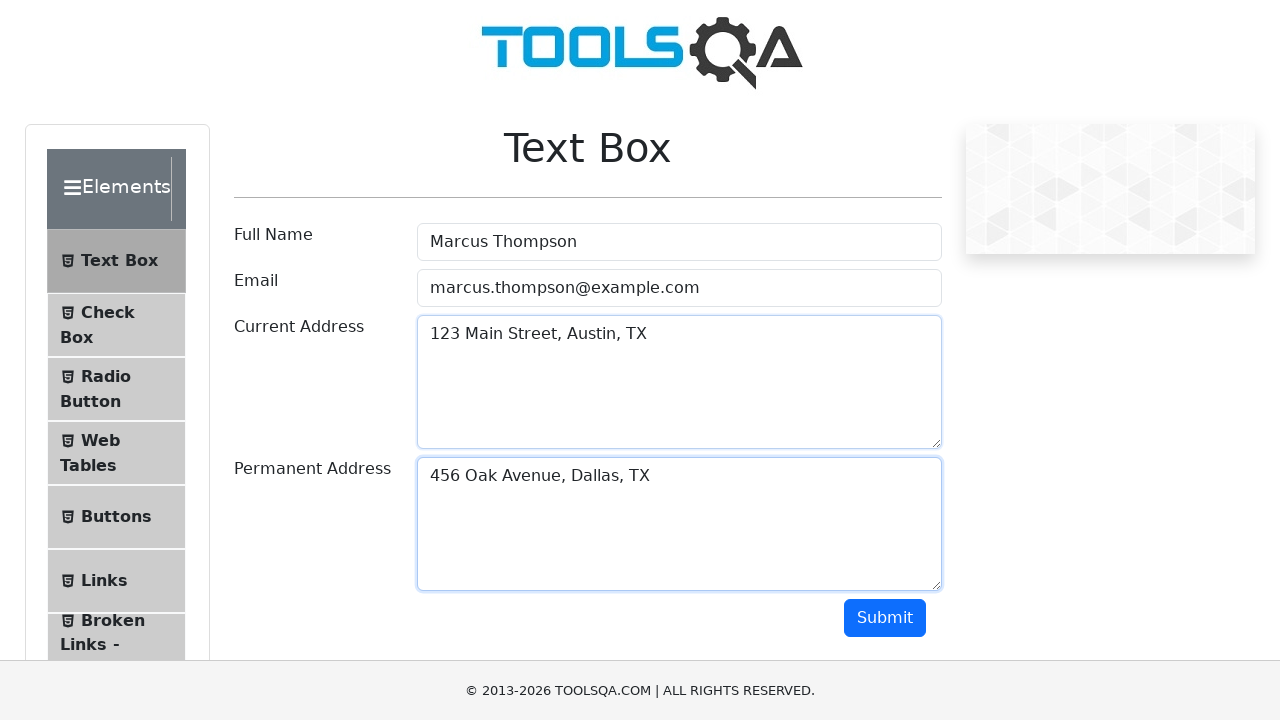

Clicked submit button to submit text box form at (885, 618) on #submit
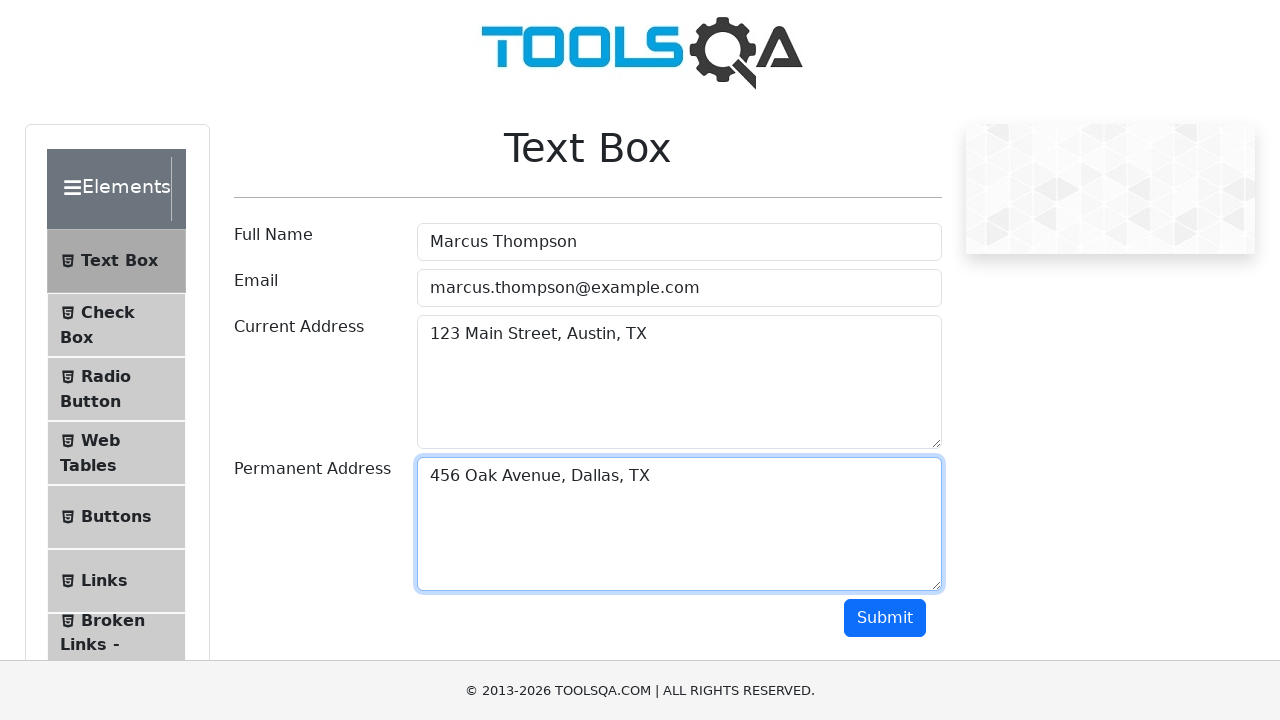

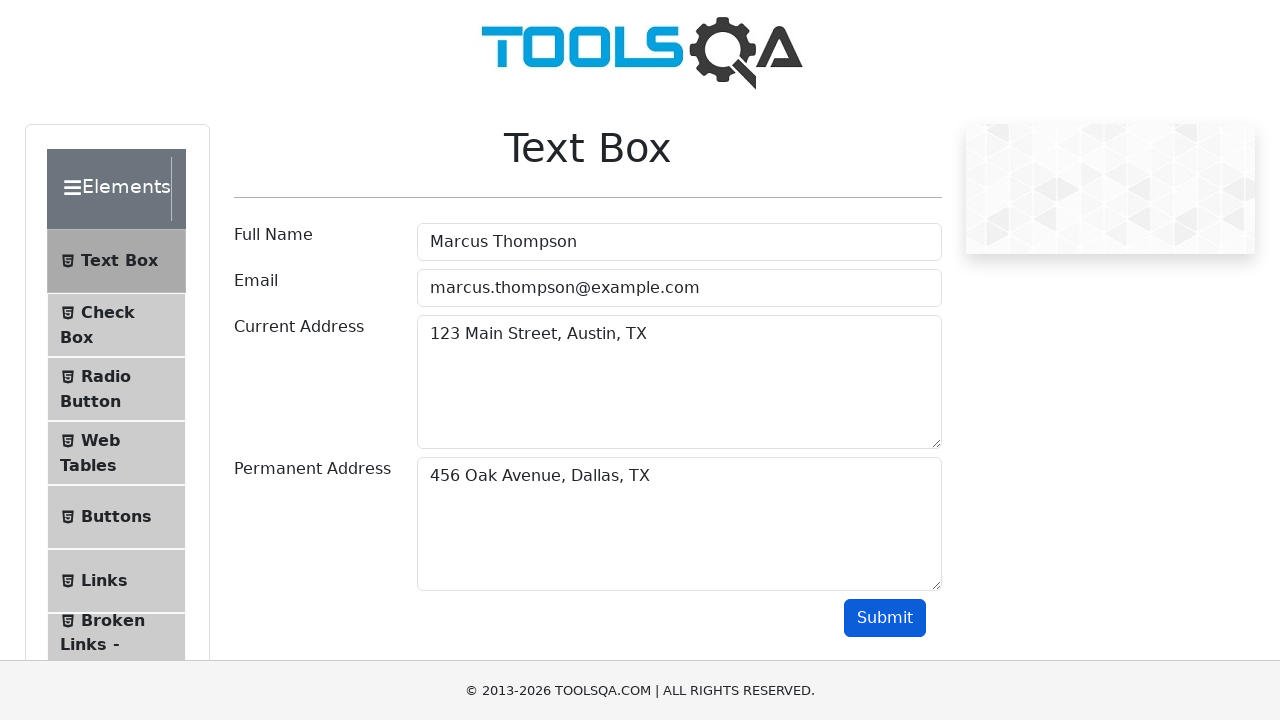